Navigates through RIT website from homepage through Academics menu to Golisano College, then to Contacts page and expands the School of Information section to view contact details.

Starting URL: https://www.rit.edu

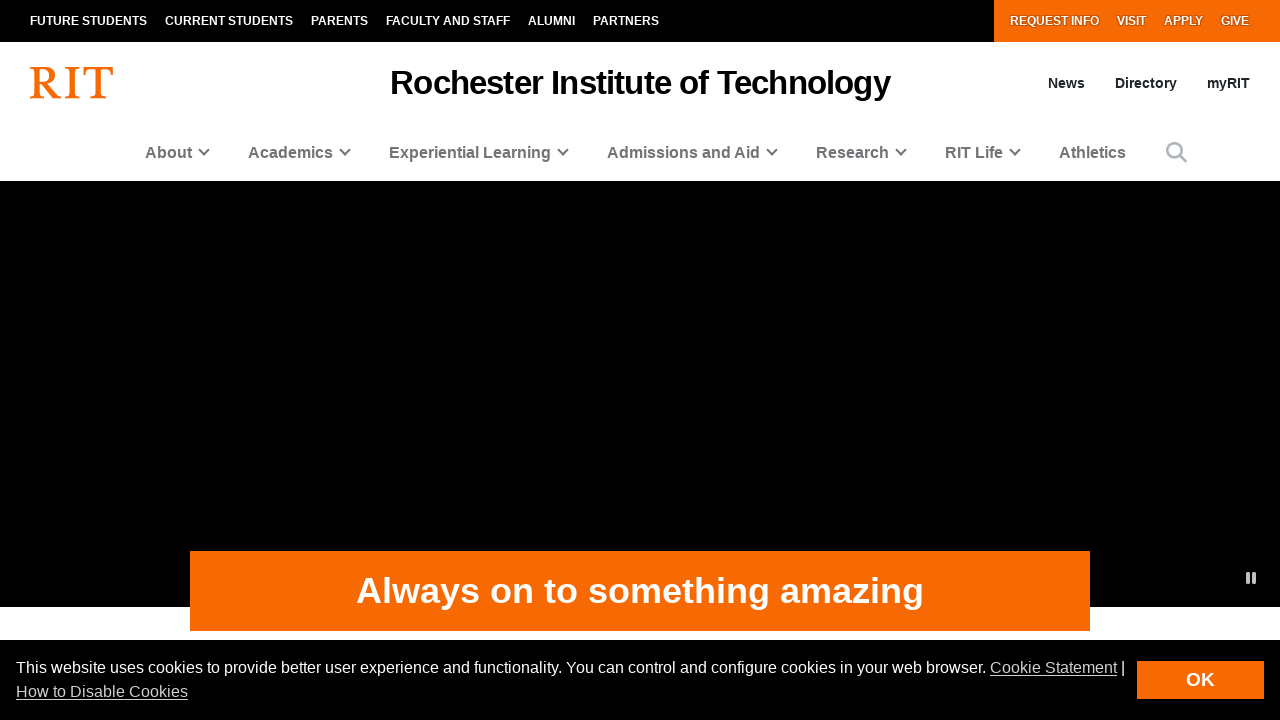

Clicked Academics menu in main navigation at (303, 153) on #main-nav--link--academics
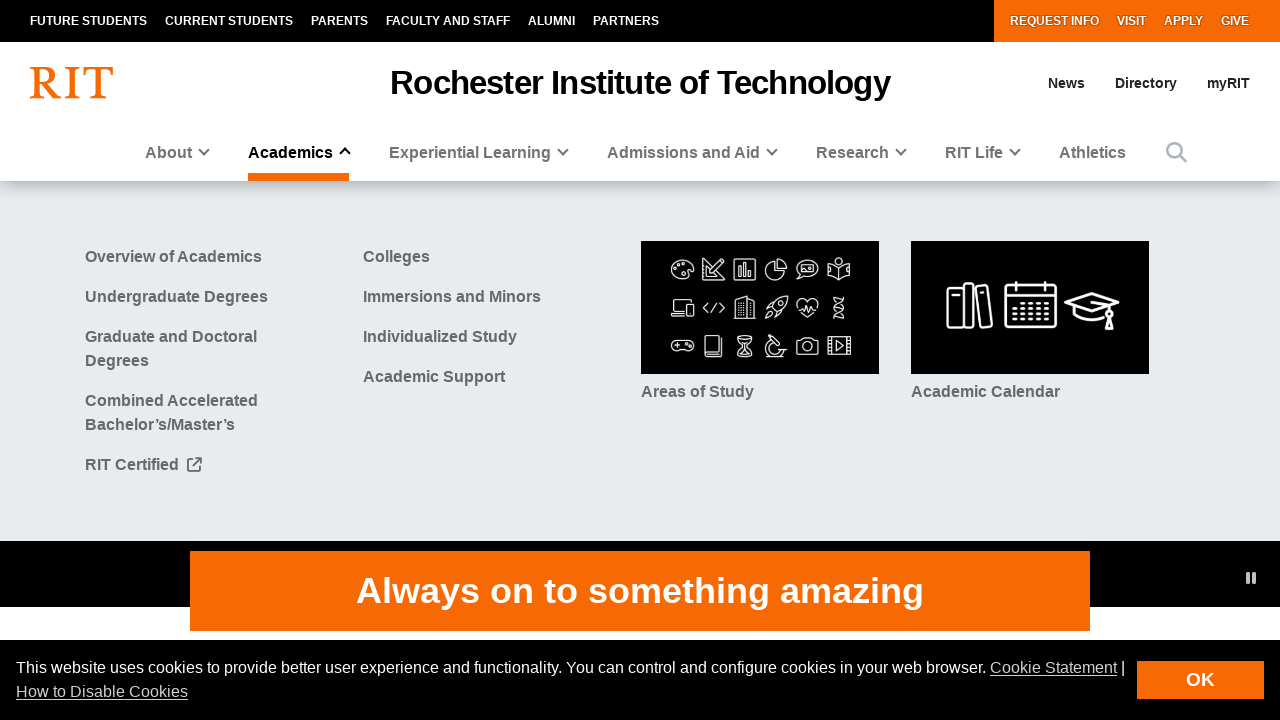

Clicked Colleges dropdown item at (396, 256) on #block-rit-bootstrap-subtheme-rit-main-menu ul > li:nth-child(2) div div ul:nth-
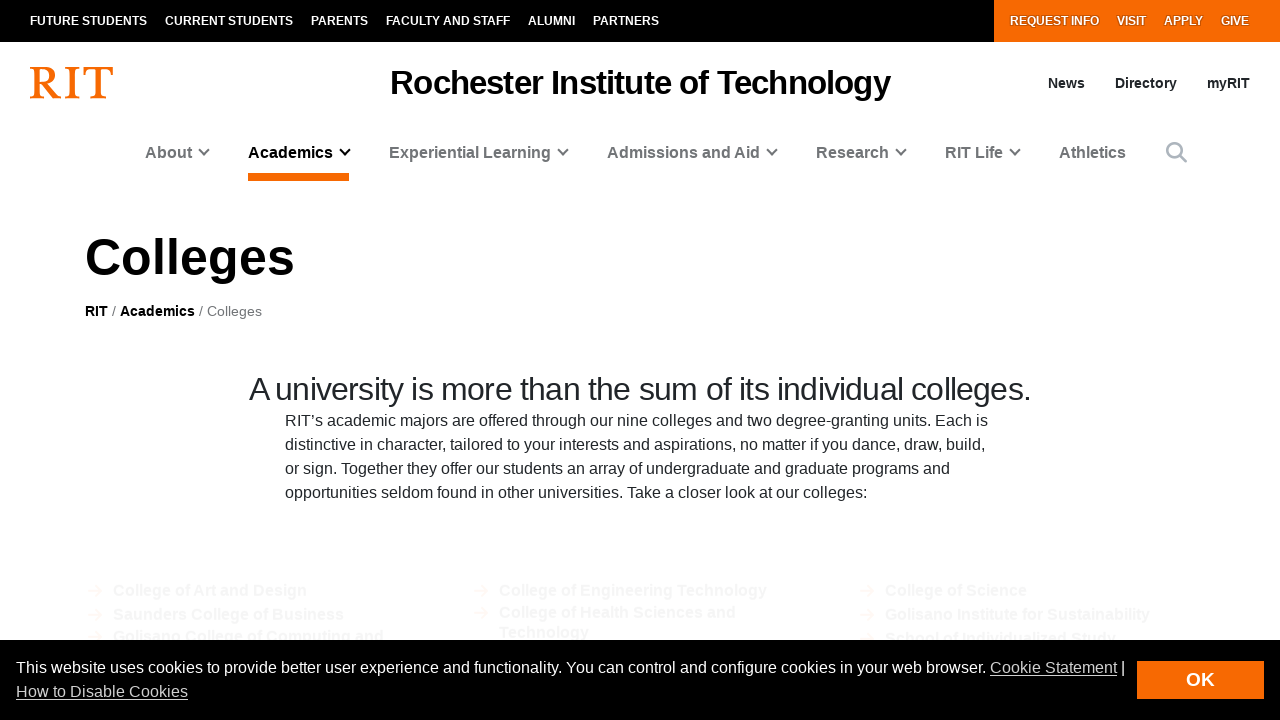

Clicked Golisano College link at (268, 621) on xpath=//a[contains(text(), 'Golisano') or contains(@href, 'gccis')]
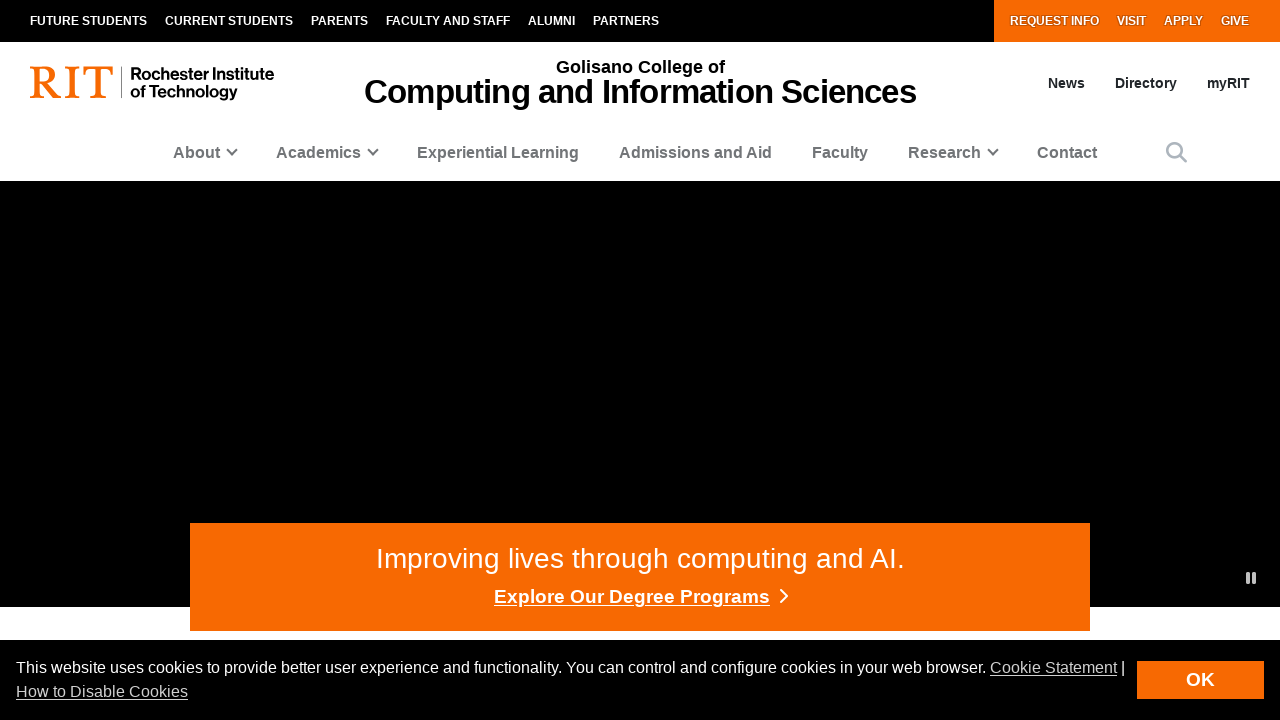

Waited for Golisano College page to load
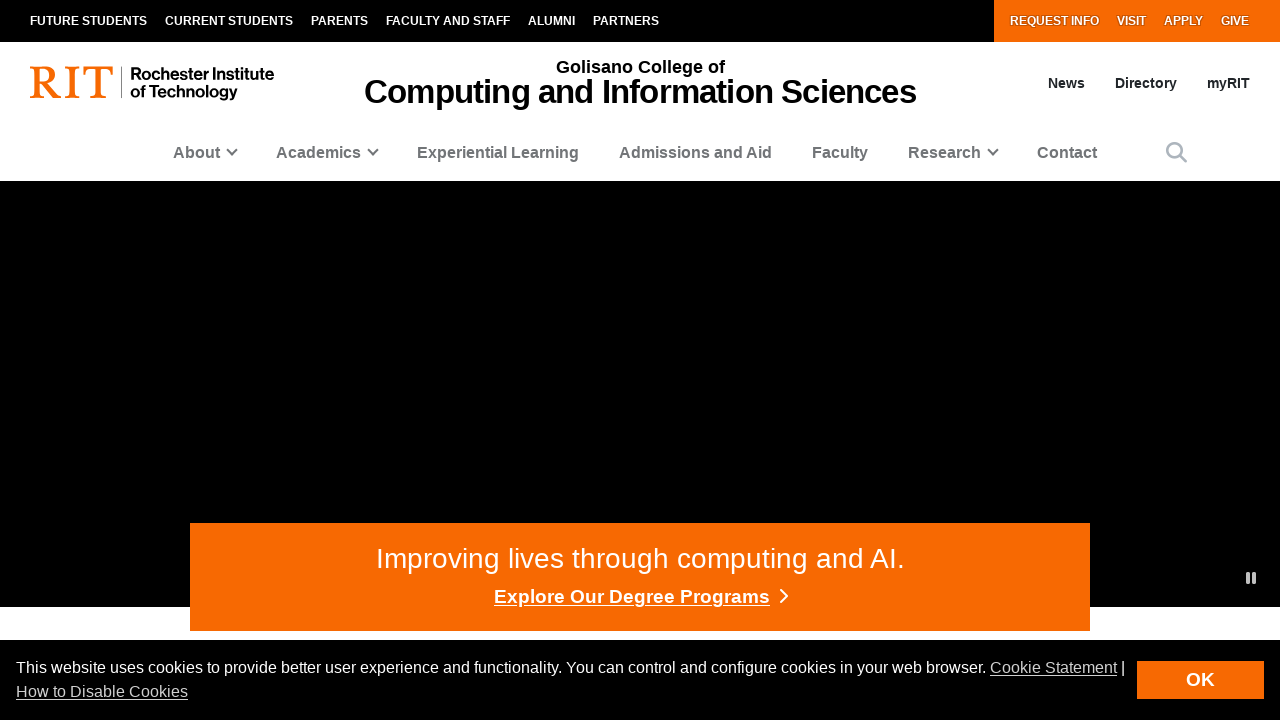

Clicked Contacts in the navigation at (1072, 153) on #block-rit-bootstrap-subtheme-rit-main-menu ul > li:nth-child(7) a
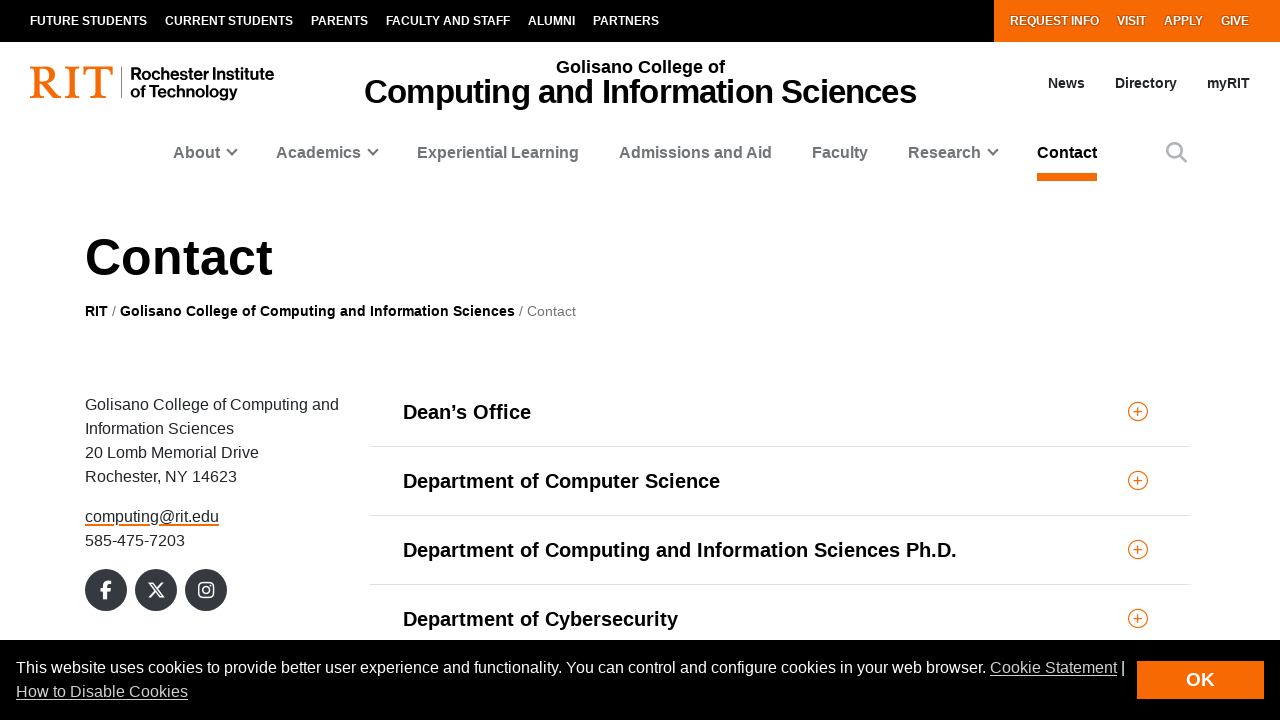

Waited for Contacts page to load
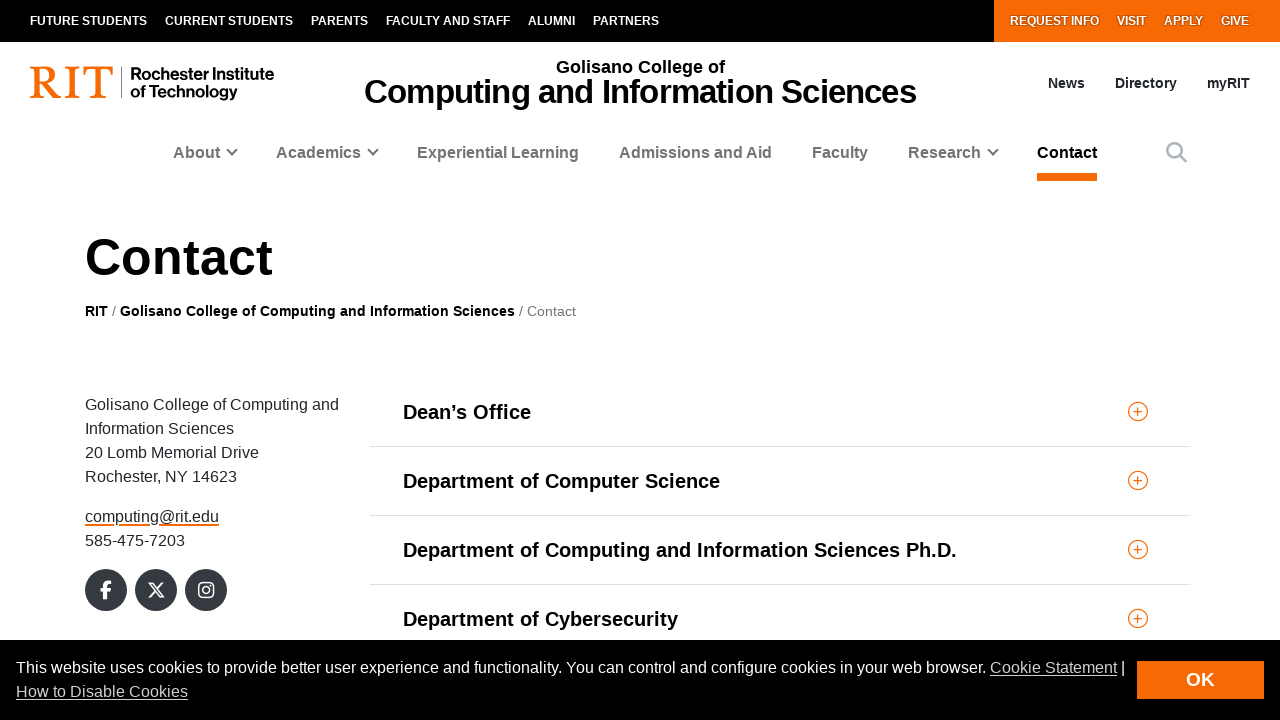

Clicked School of Information section header to expand at (778, 361) on #card-header-4315
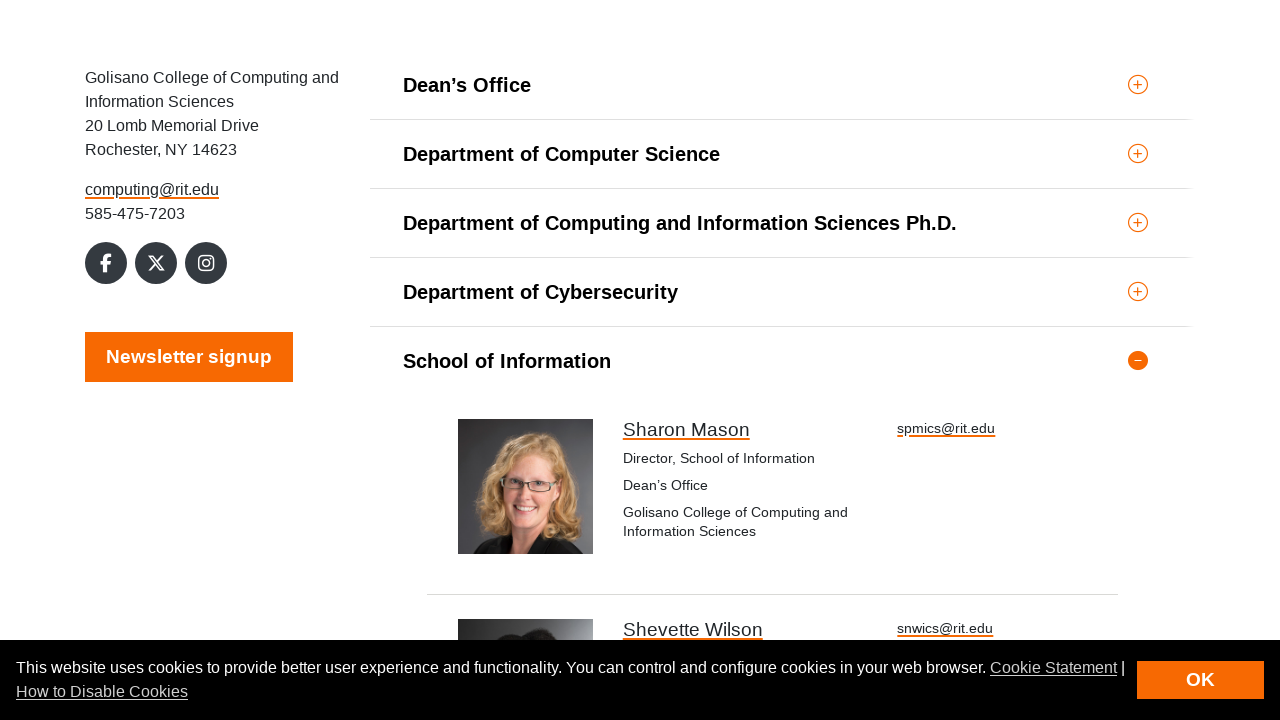

Waited 1 second for expansion animation
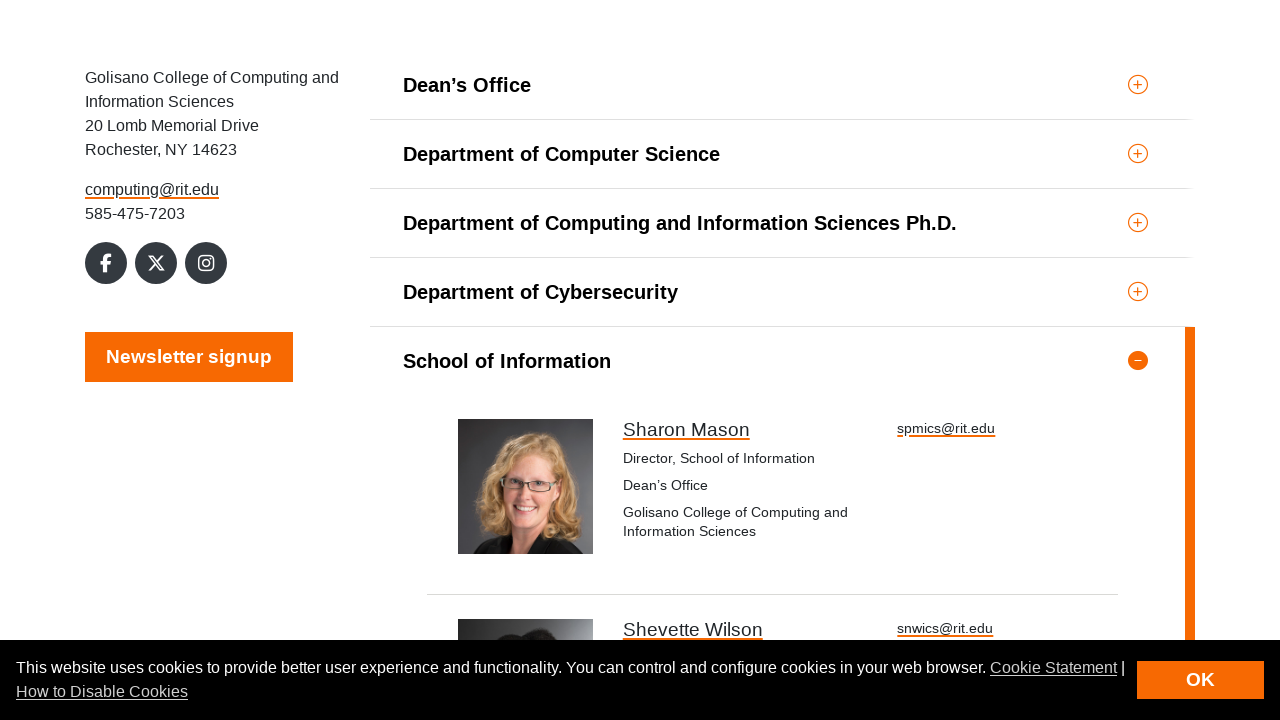

Verified School of Information contact details section is visible and expanded
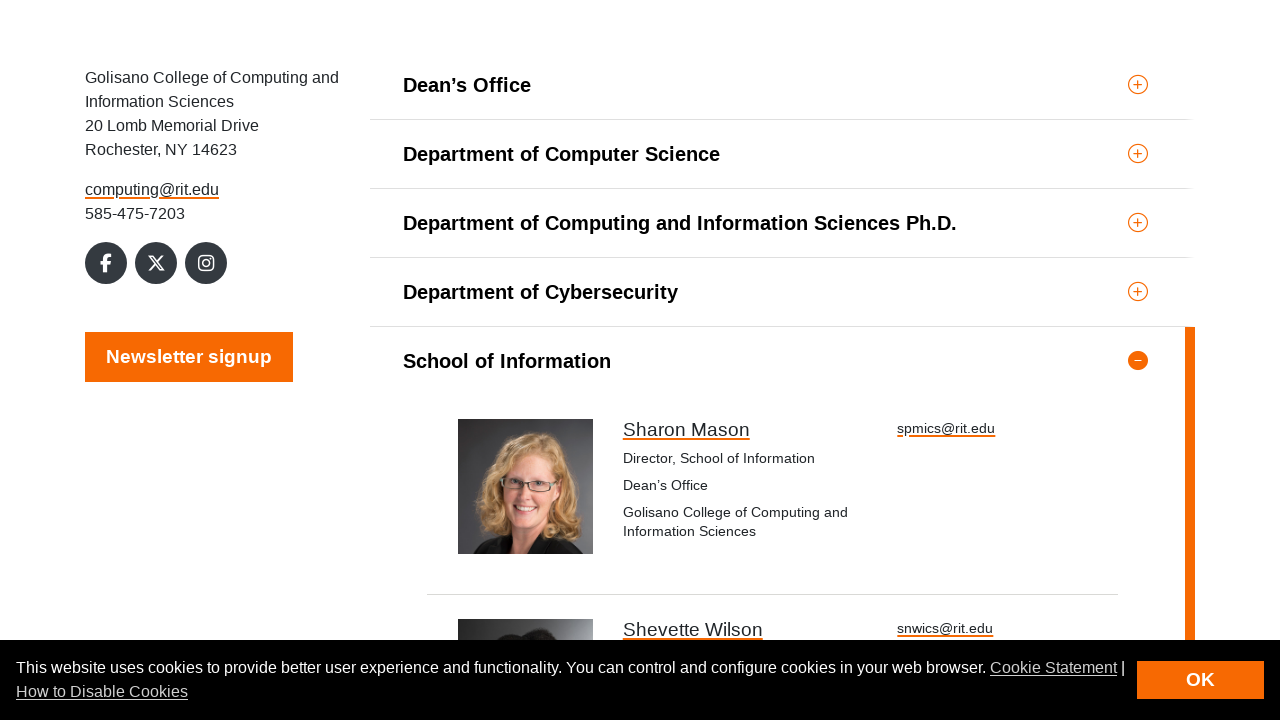

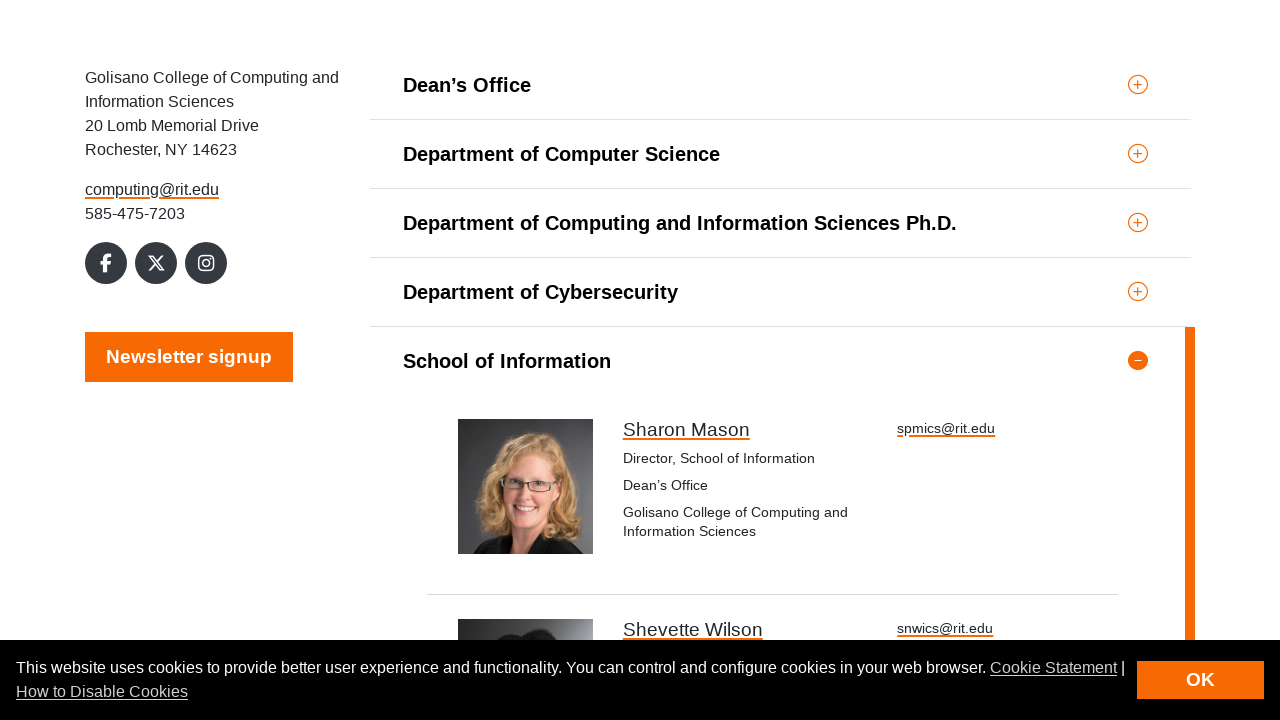